Tests the text box form on DemoQA by filling in user name, email, current address, and permanent address fields, then submitting the form and verifying the output

Starting URL: https://demoqa.com/text-box

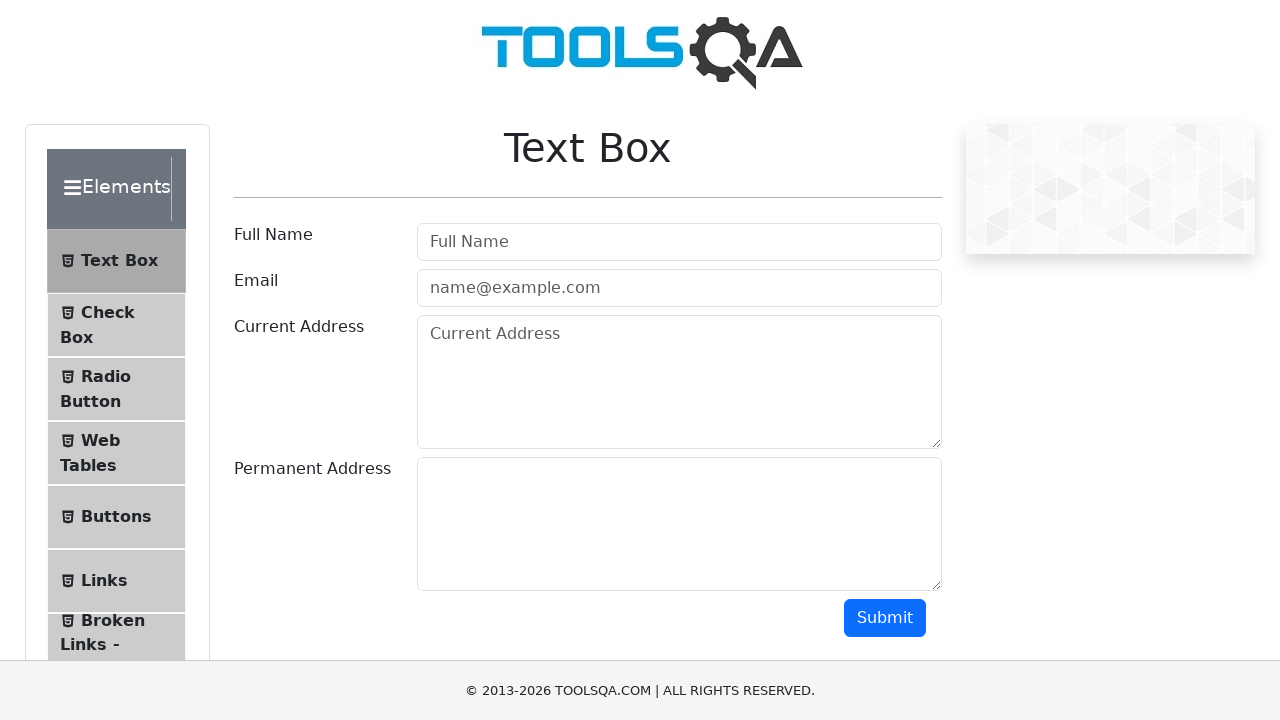

Filled username field with 'johnsmith42' on #userName
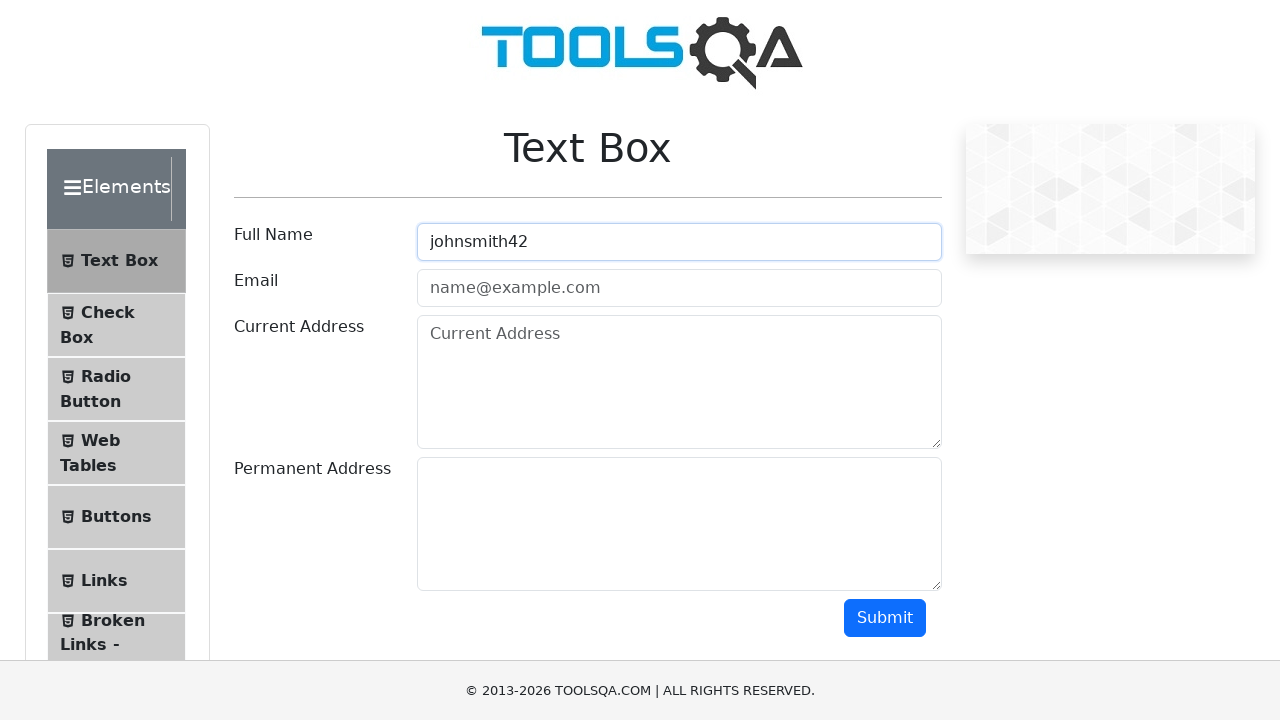

Clicked on email field at (679, 288) on input.mr-sm-2[placeholder='name@example.com']
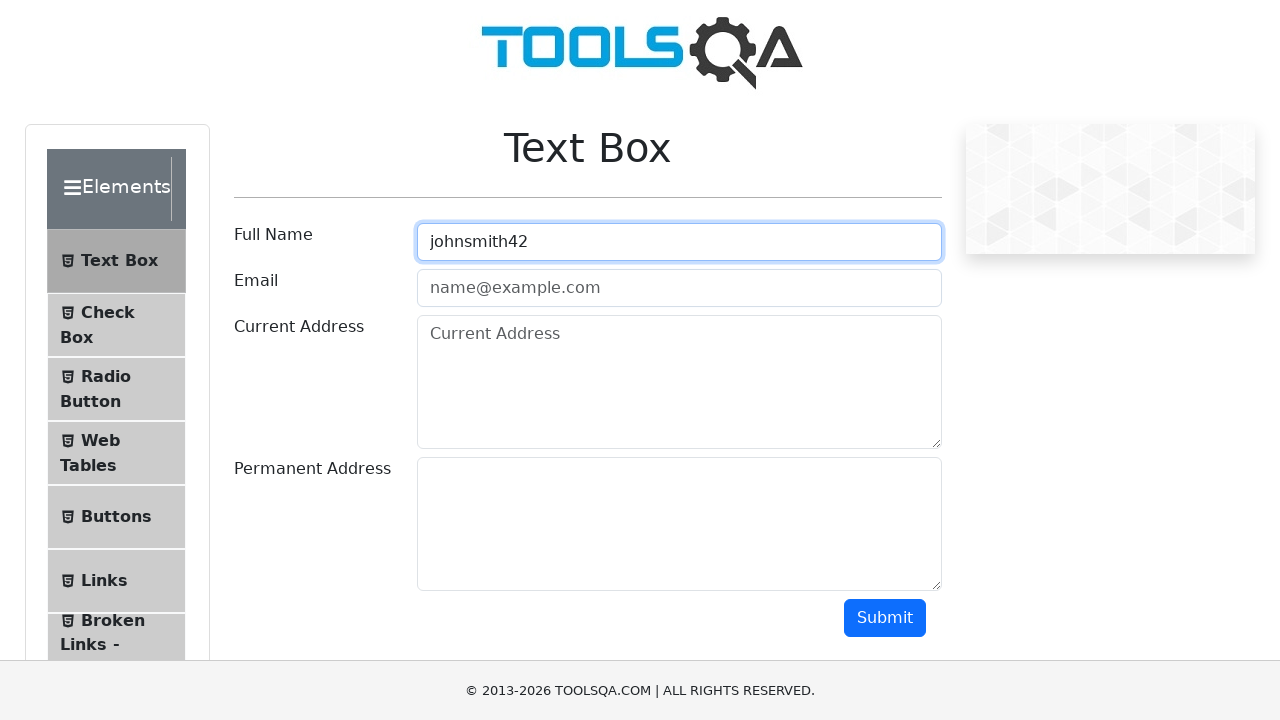

Filled email field with 'johnsmith42@example.com' on input.mr-sm-2[placeholder='name@example.com']
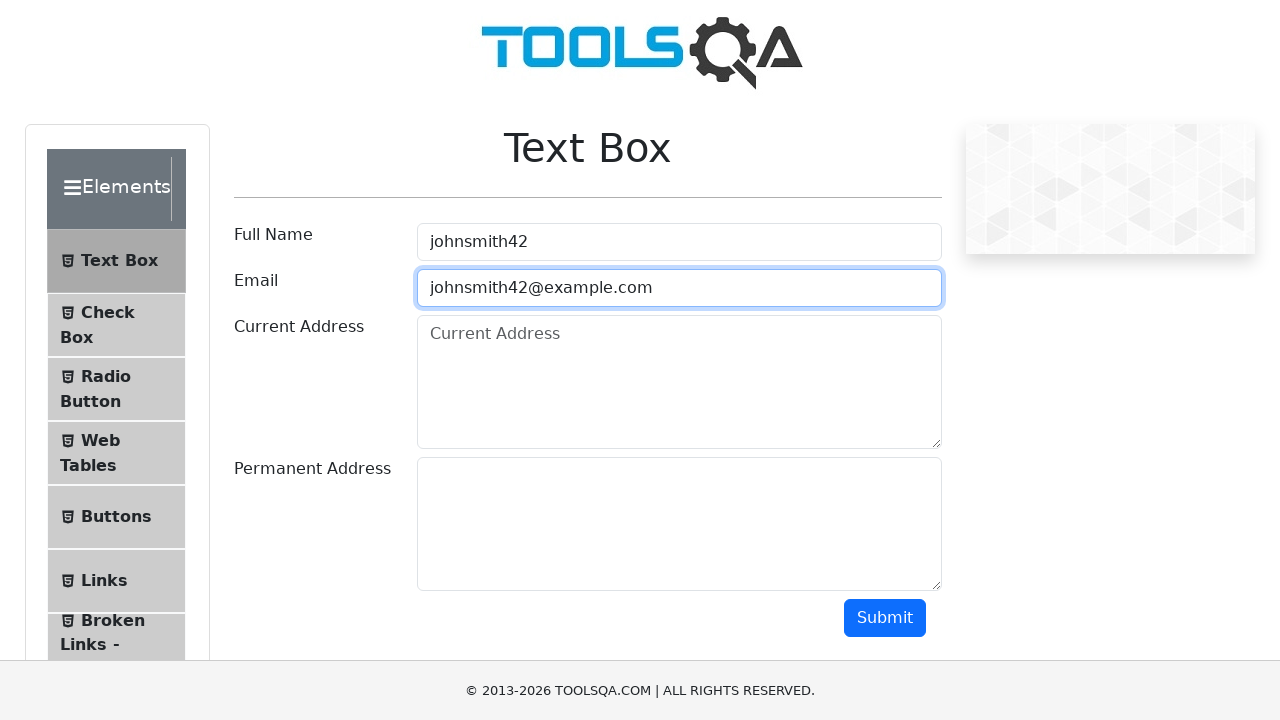

Filled current address field with '123 Main Street, New York, USA' on .form-control[placeholder='Current Address']
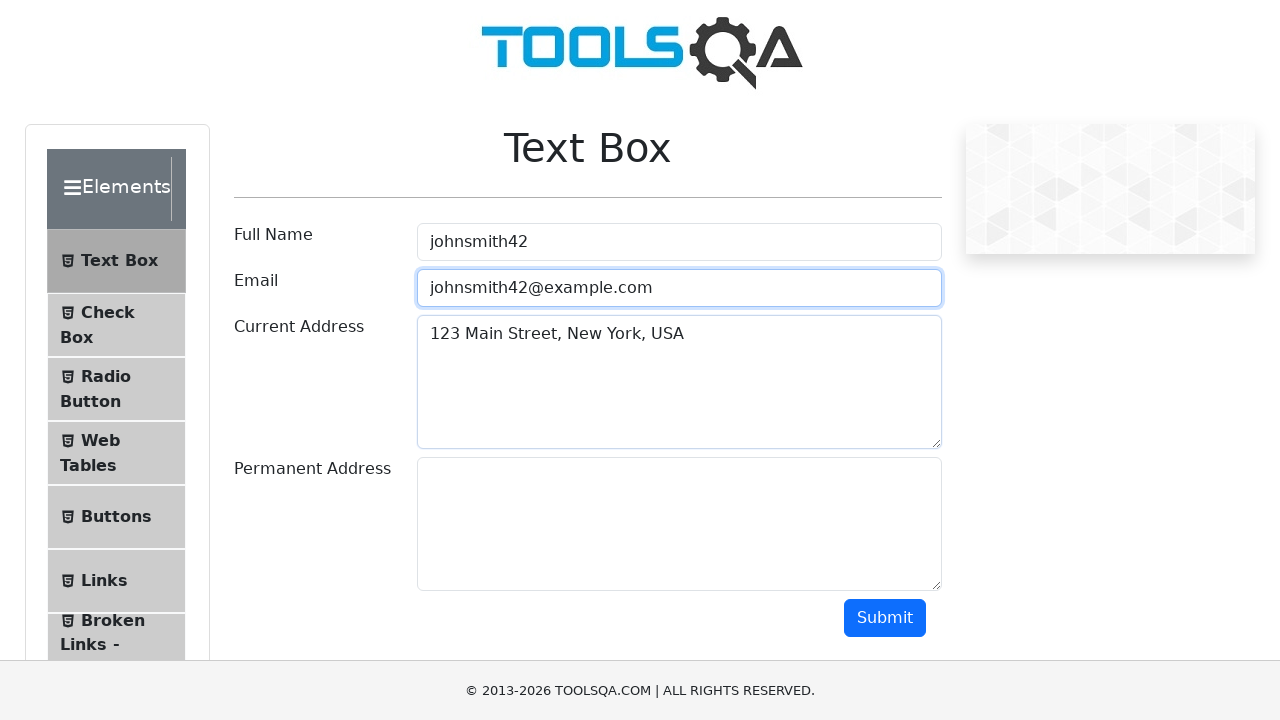

Filled permanent address field with '456 Oak Avenue, Los Angeles, USA' on #permanentAddress
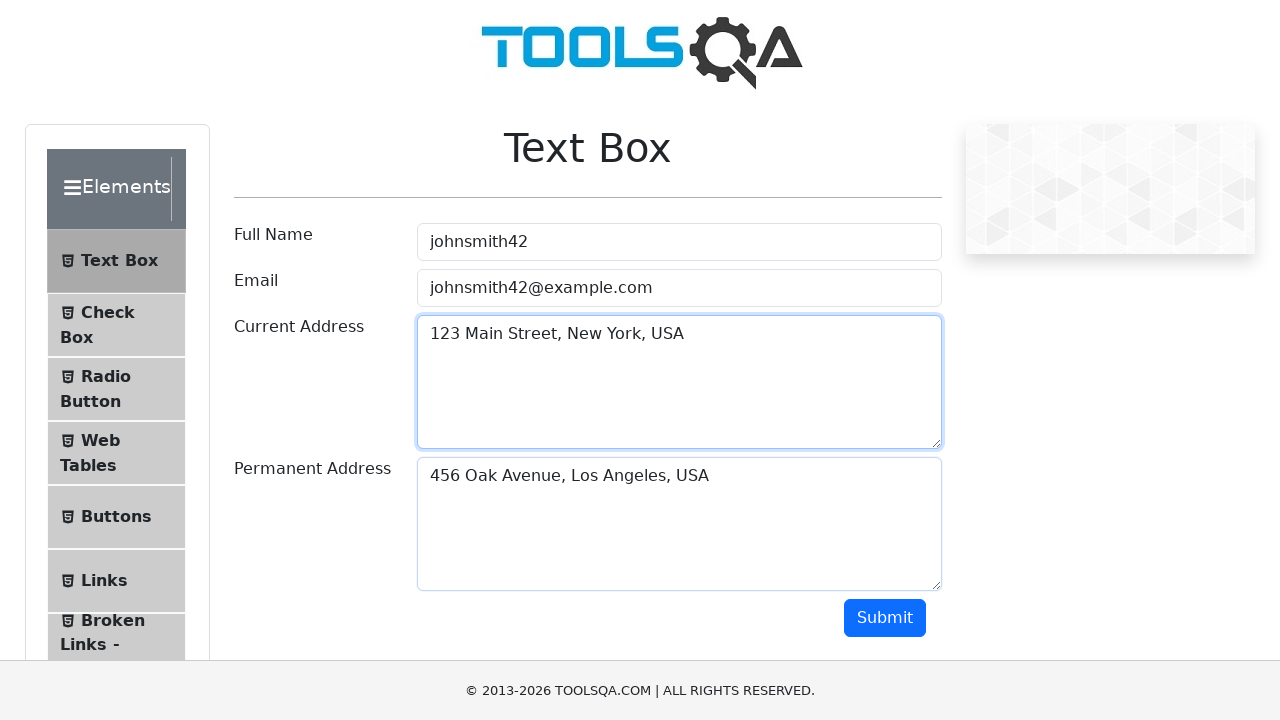

Clicked submit button to submit the form at (885, 618) on xpath=//div/button[@id='submit']
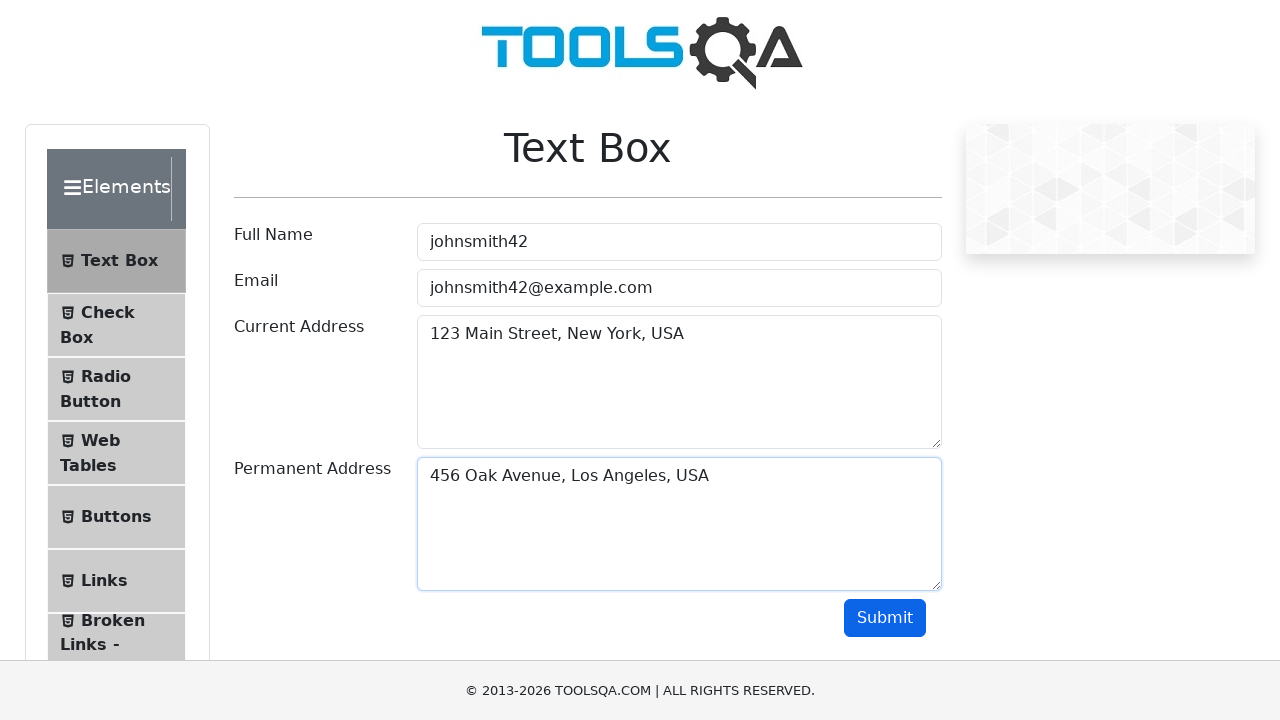

Waited for name output field to appear
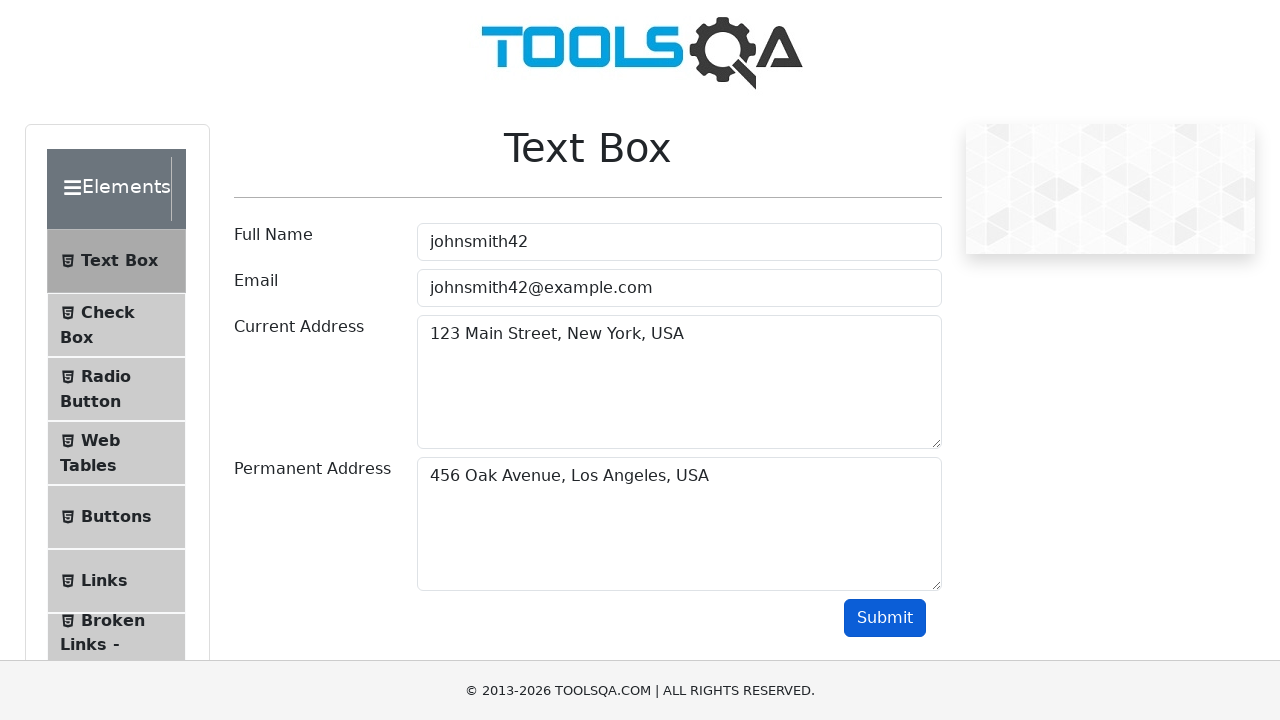

Waited for email output field to appear
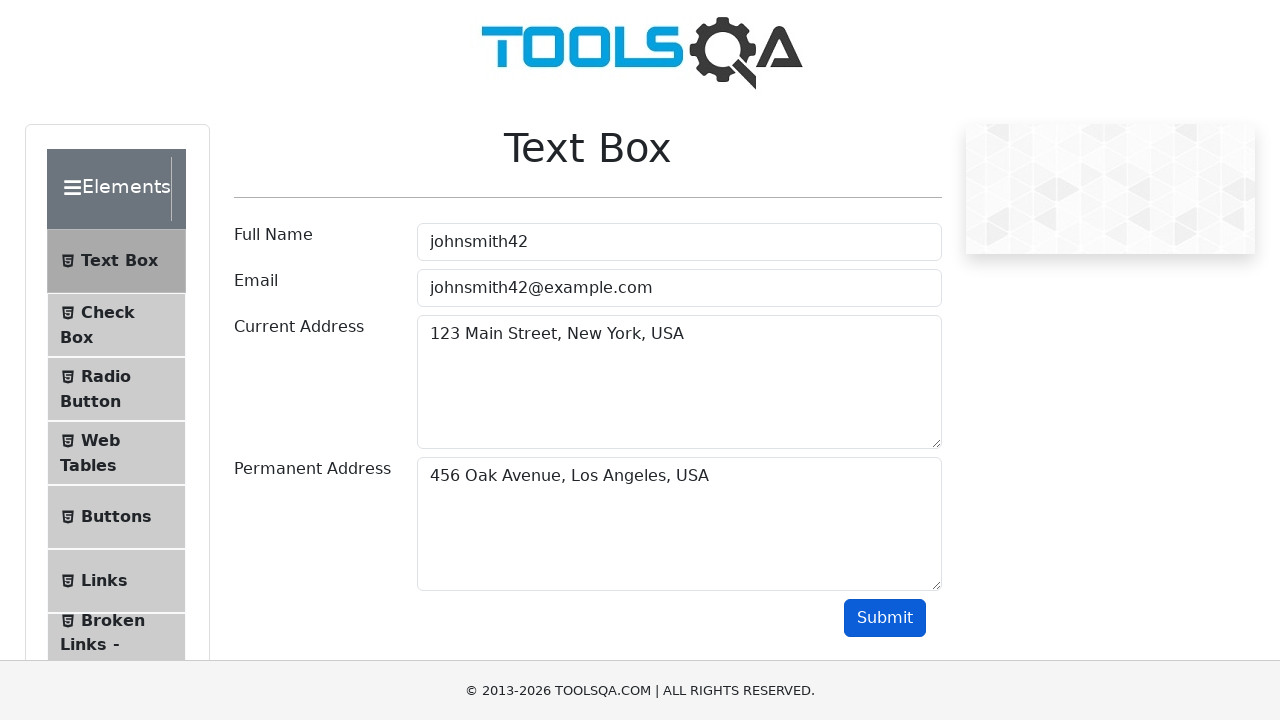

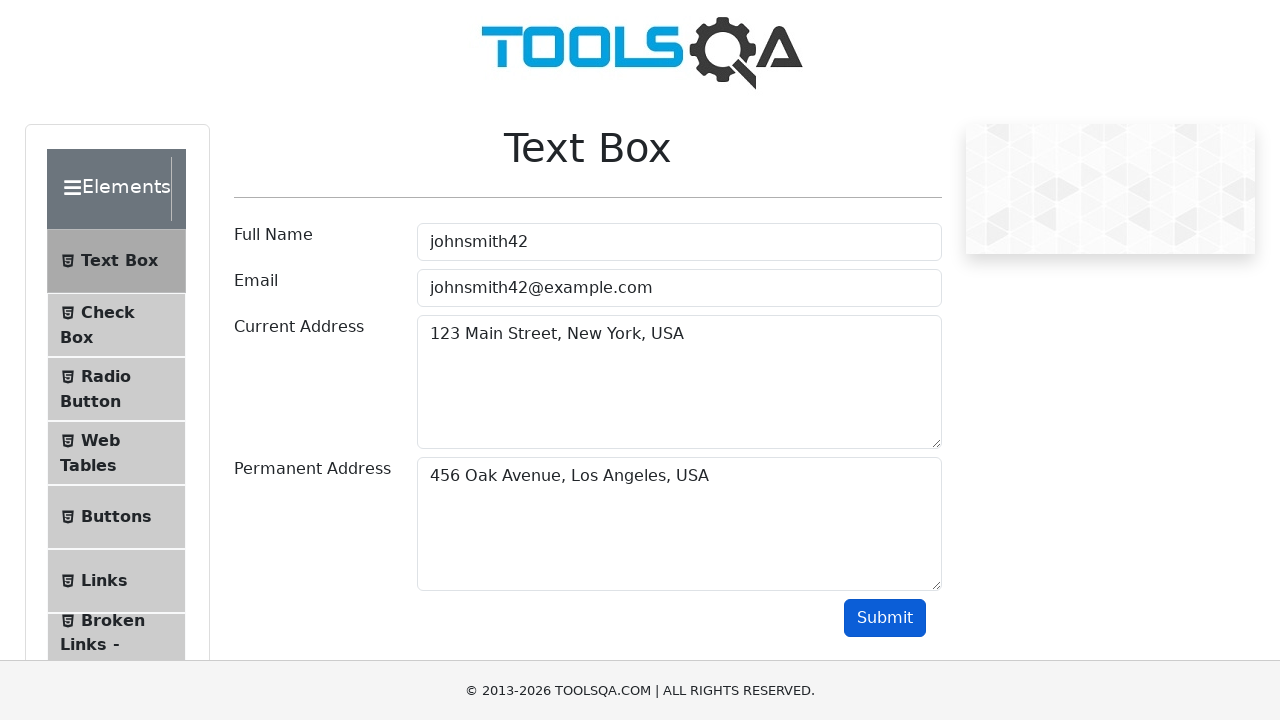